Tests JavaScript confirm alert functionality by clicking a button that triggers a JS confirm dialog, accepting it, and verifying the result text is updated correctly

Starting URL: https://the-internet.herokuapp.com/javascript_alerts

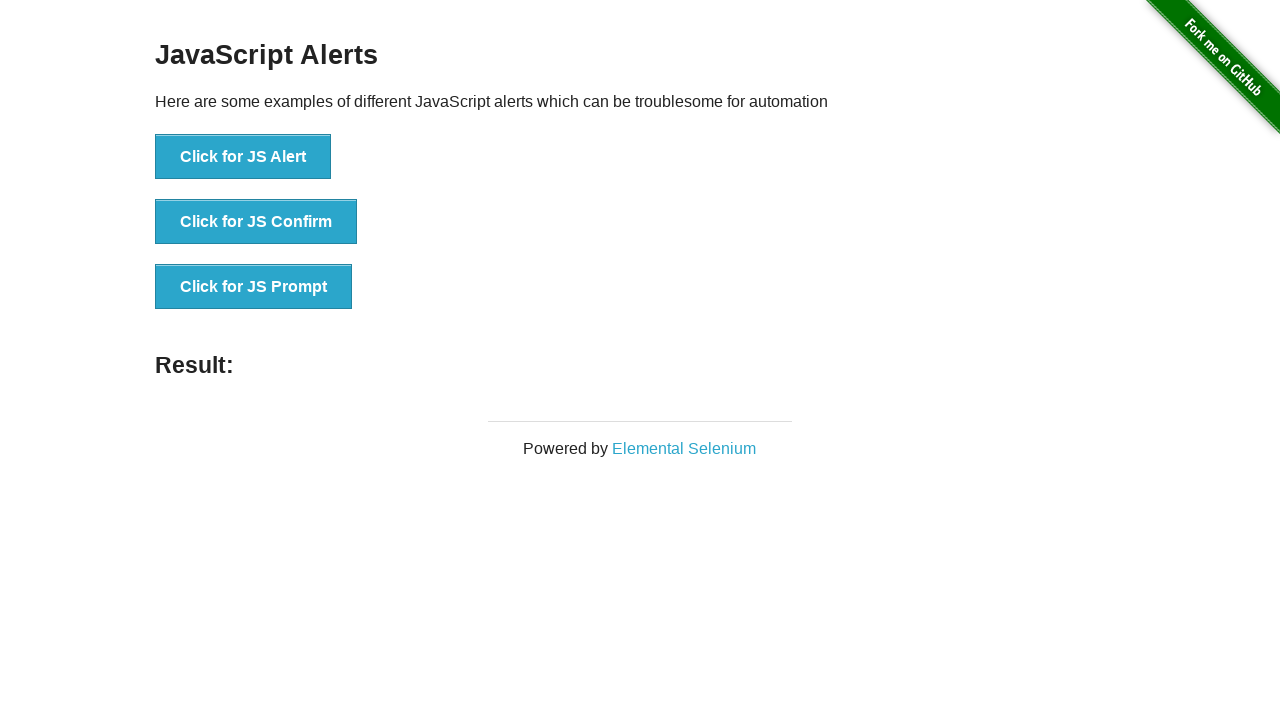

Clicked the JS Confirm button to trigger confirm dialog at (256, 222) on #content > div > ul > li:nth-child(2) > button
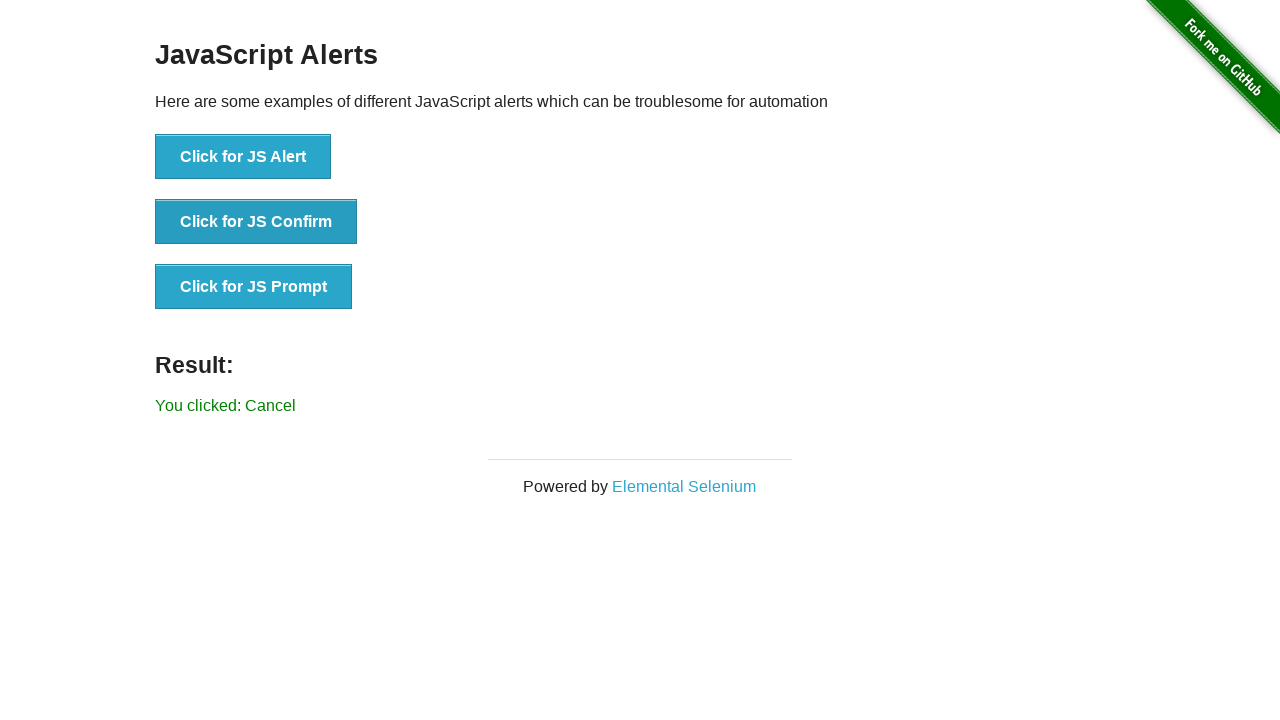

Set up dialog handler to accept confirm dialogs
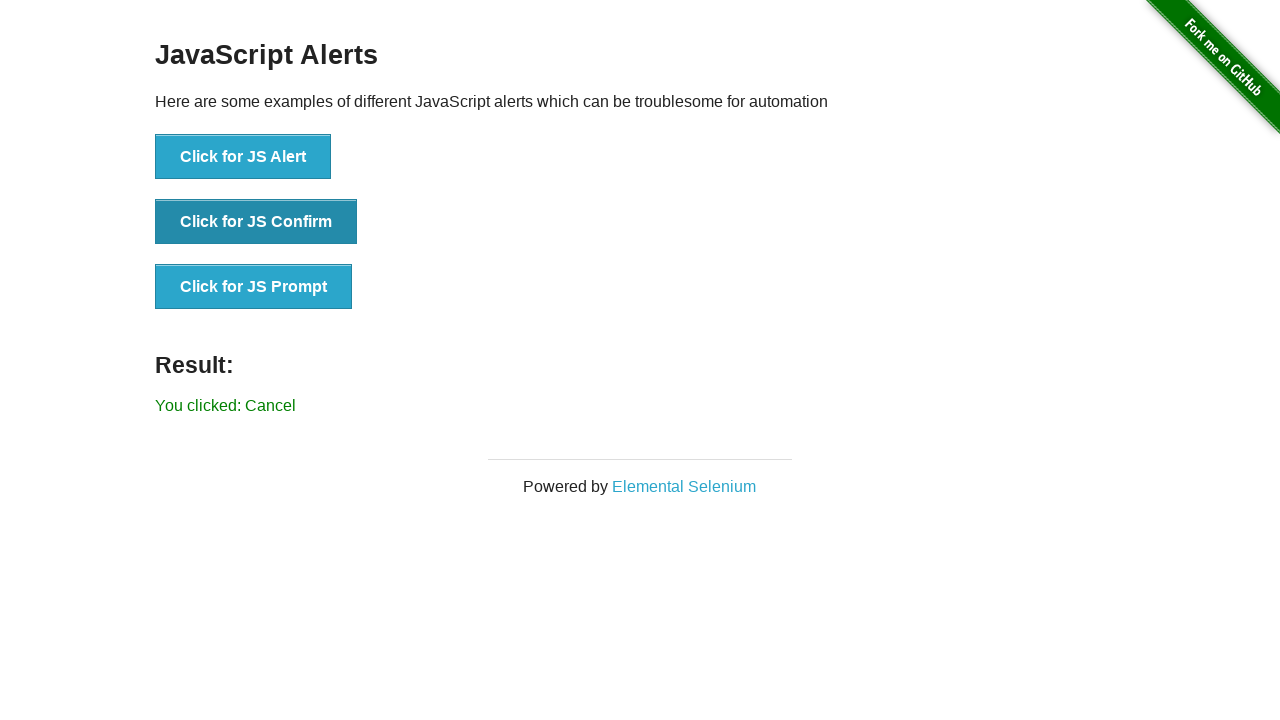

Result element loaded and is visible
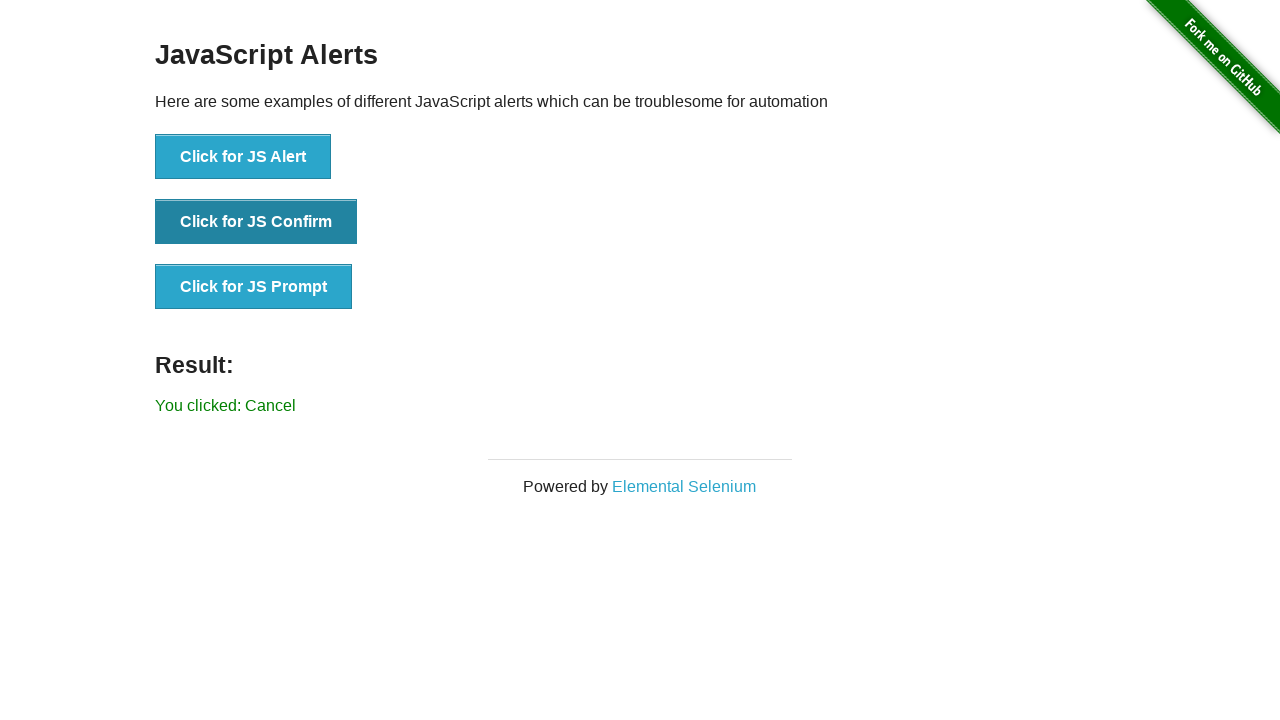

Re-clicked the JS Confirm button with dialog handler in place at (256, 222) on #content > div > ul > li:nth-child(2) > button
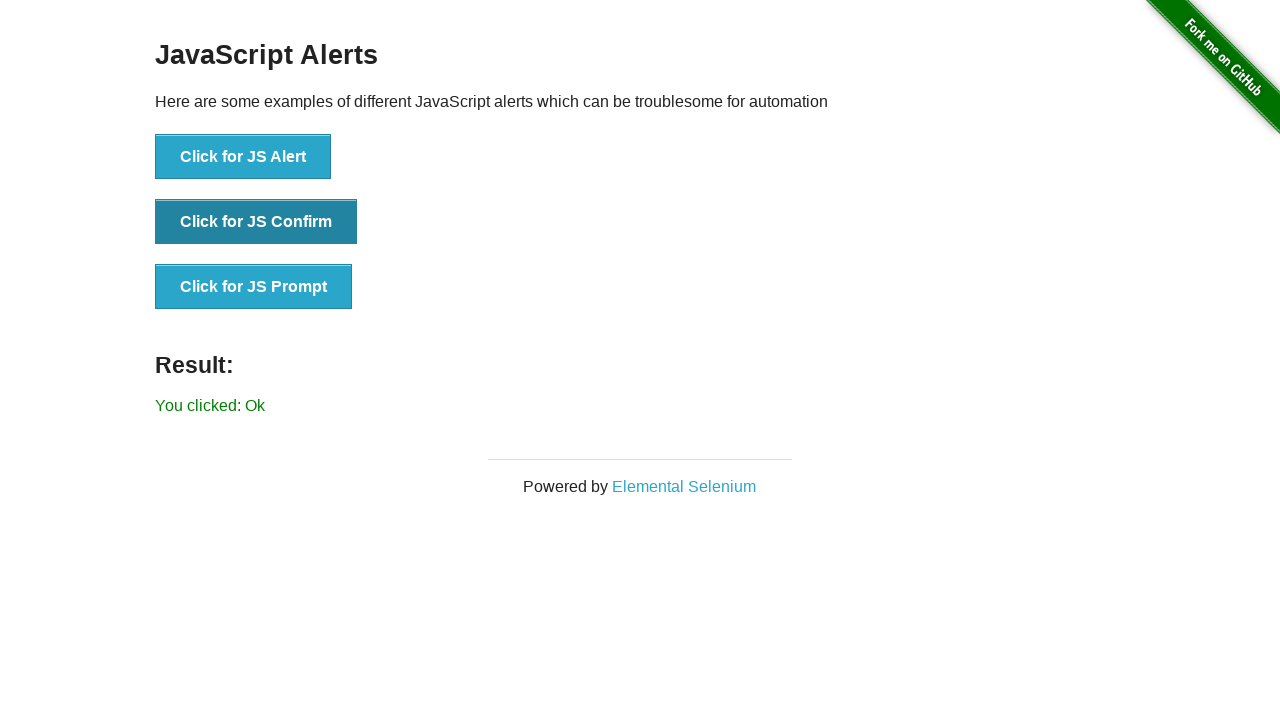

Verified result text updated to 'You clicked: Ok' after accepting confirm dialog
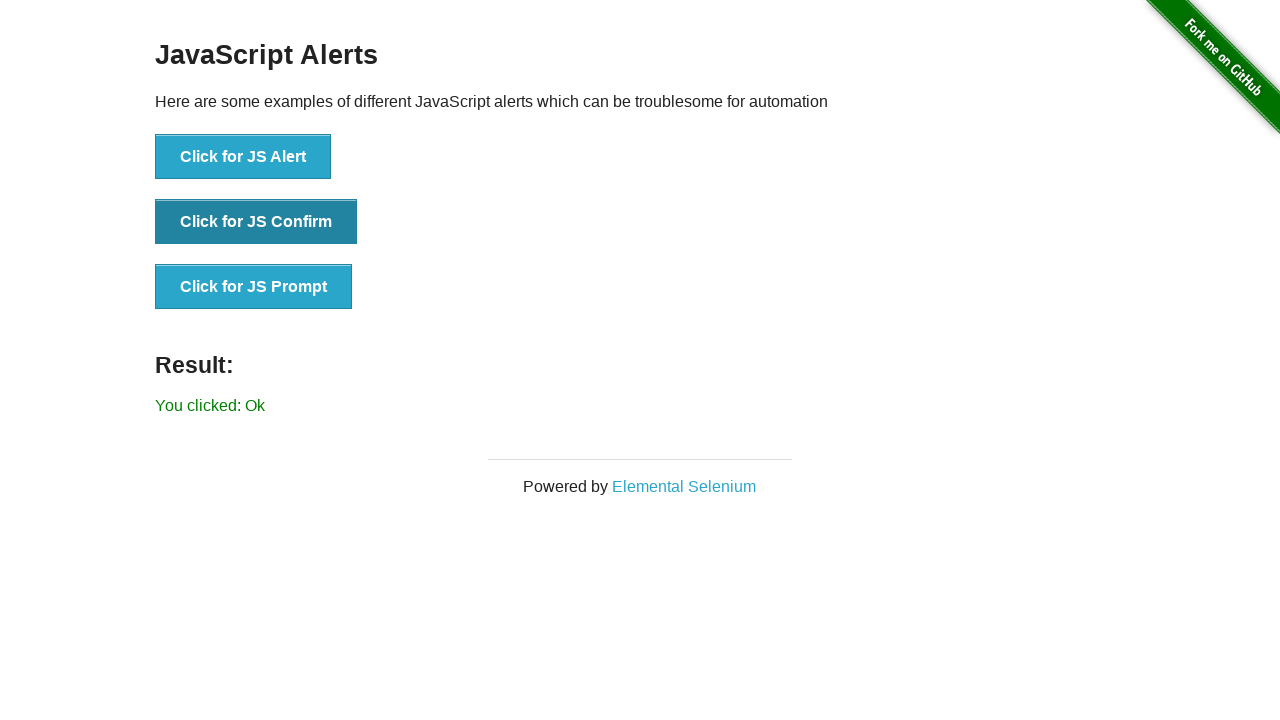

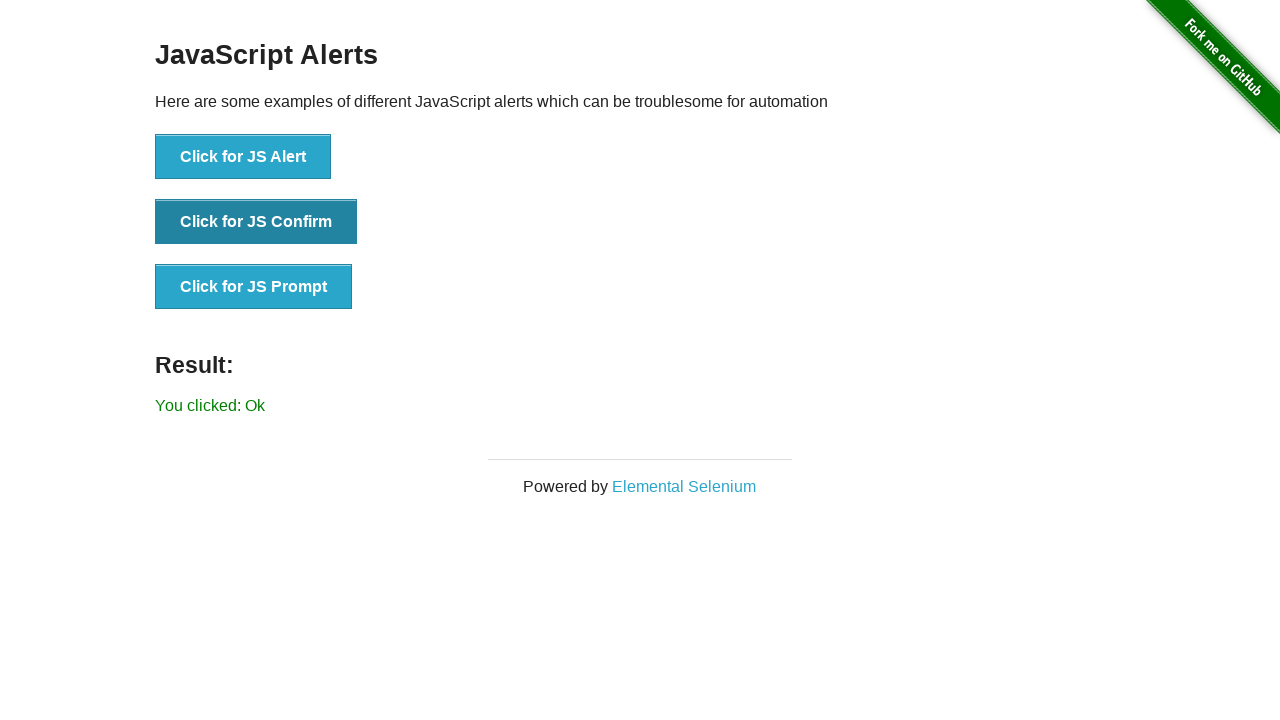